Tests JavaScript prompt alert functionality by switching to an iframe, triggering a prompt alert, entering text, and accepting it

Starting URL: https://www.w3schools.com/js/tryit.asp?filename=tryjs_prompt

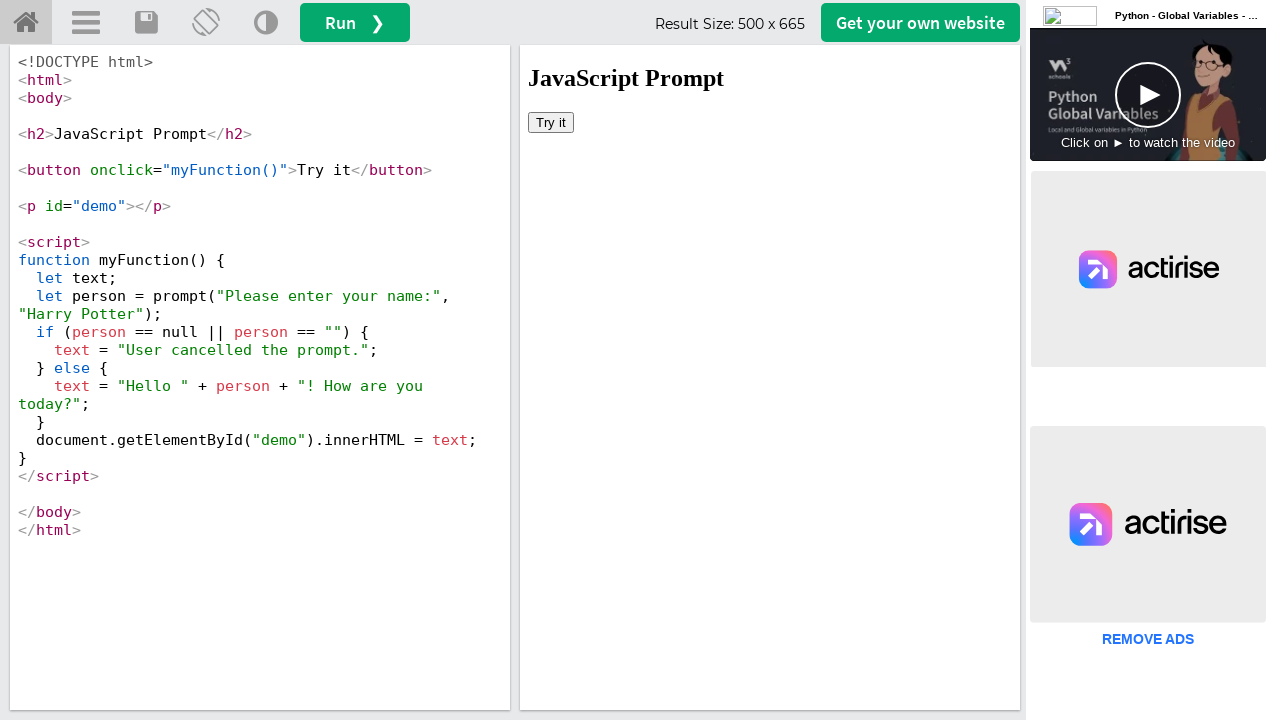

Located iframe containing the demo
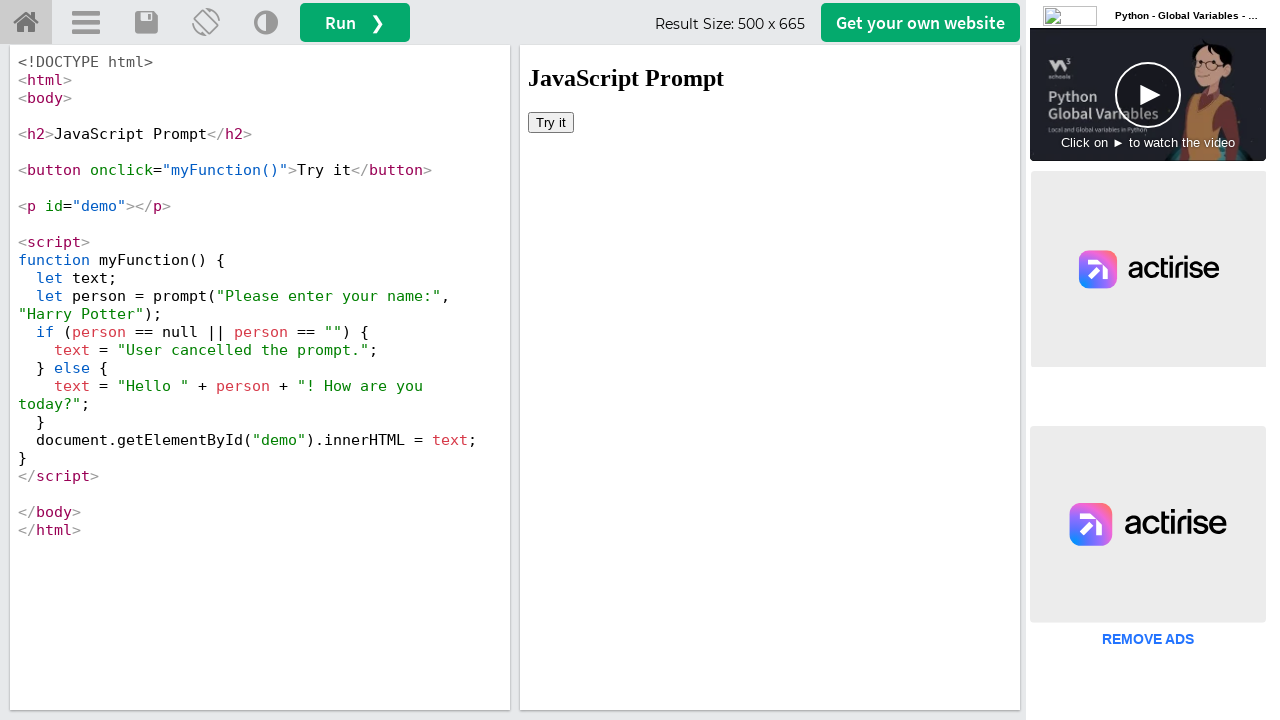

Clicked button to trigger prompt alert at (551, 122) on iframe[name='iframeResult'] >> internal:control=enter-frame >> xpath=/html/body/
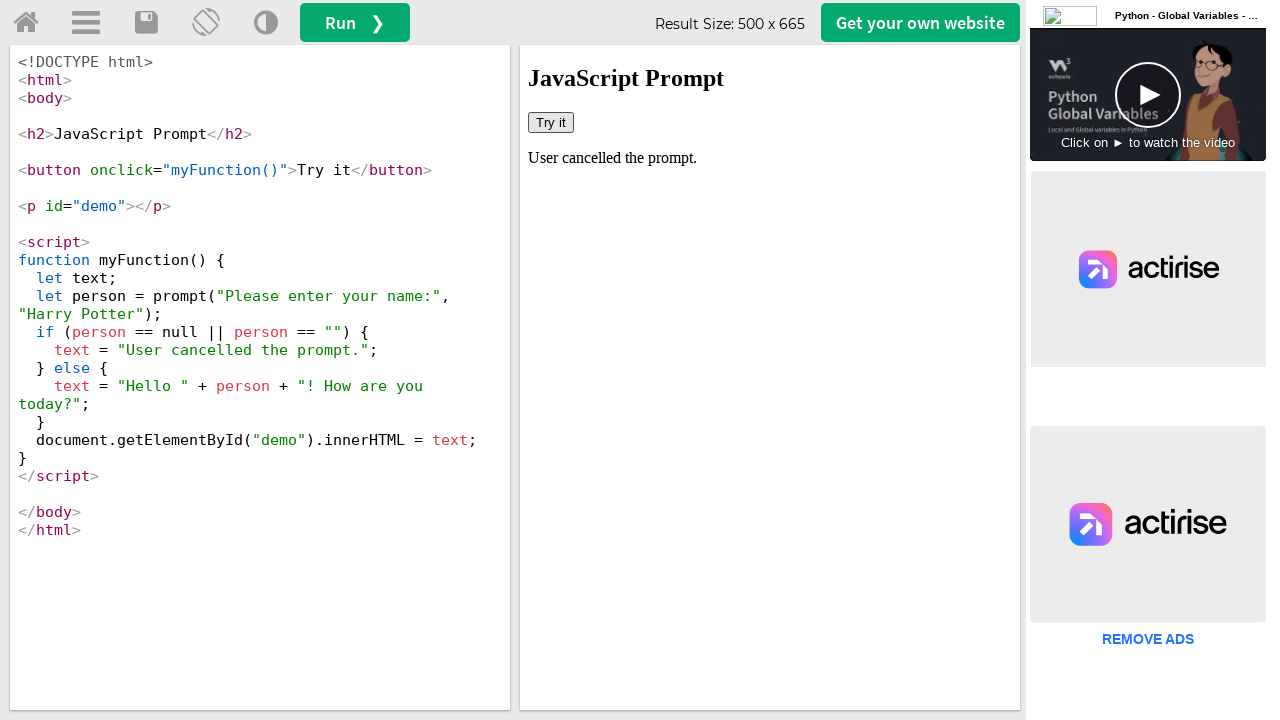

Set up dialog handler to accept prompt with text 'yash'
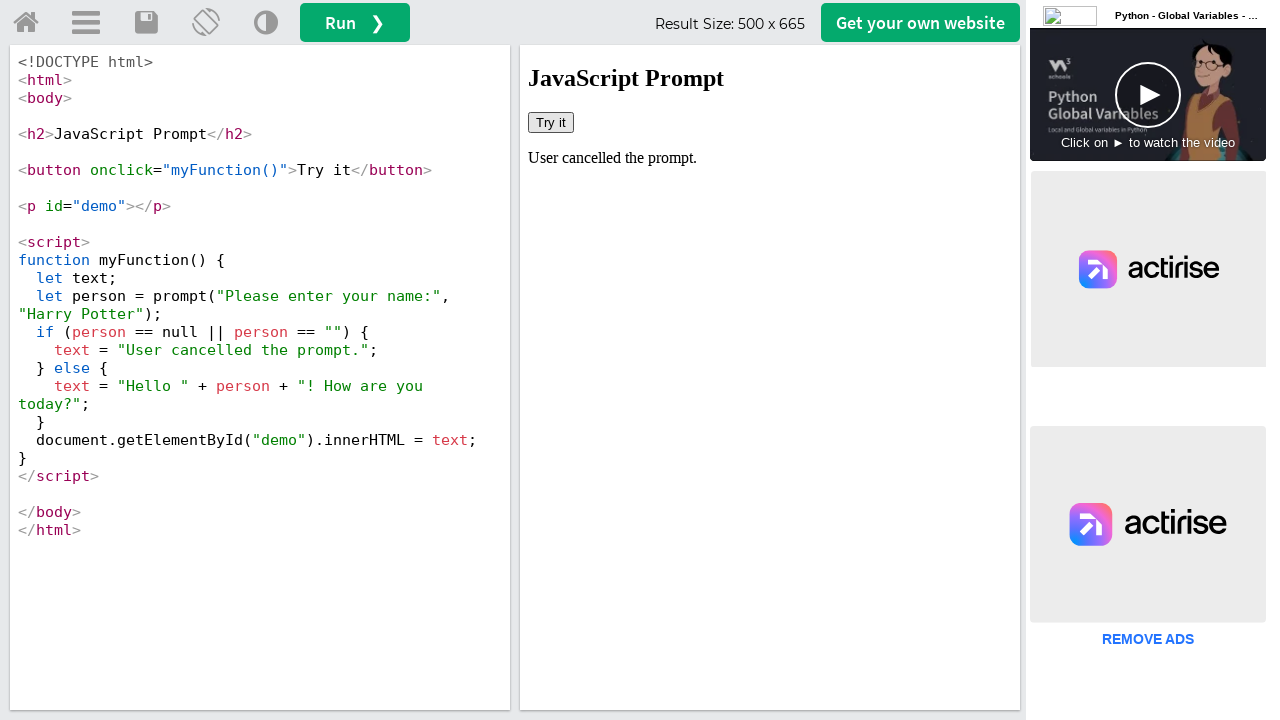

Clicked button again to trigger prompt alert and accepted with 'yash' at (551, 122) on iframe[name='iframeResult'] >> internal:control=enter-frame >> xpath=/html/body/
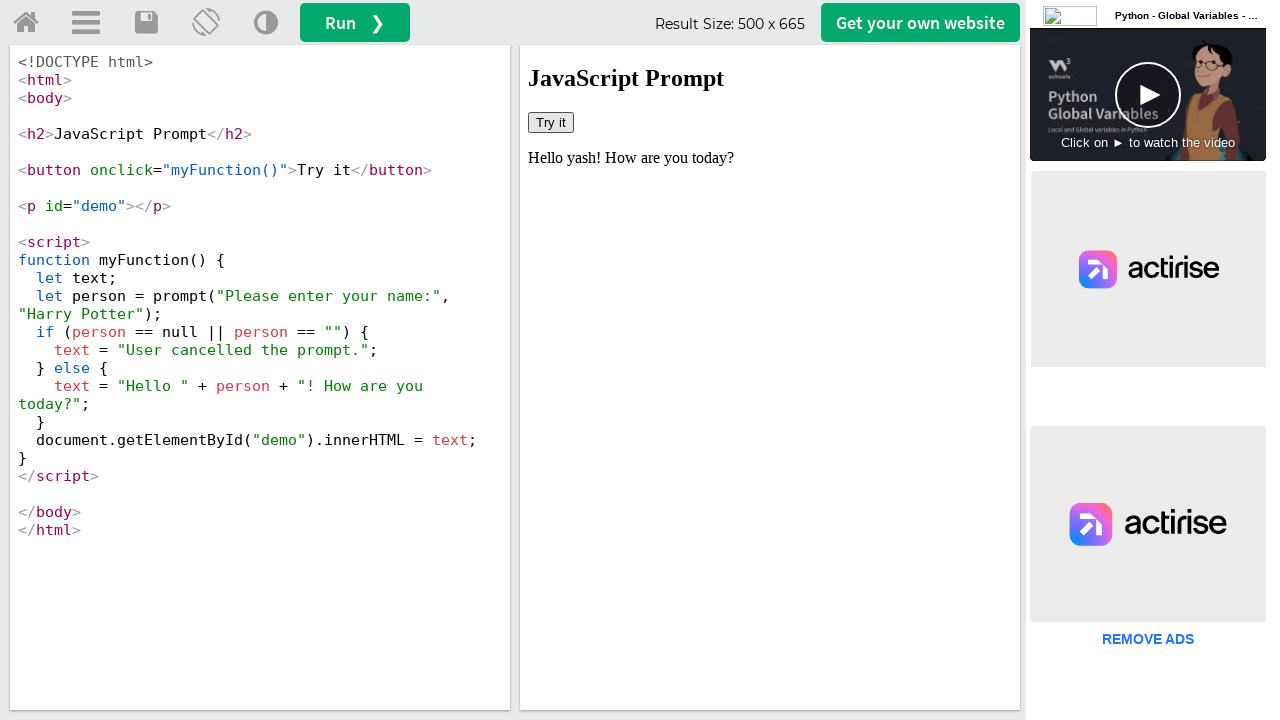

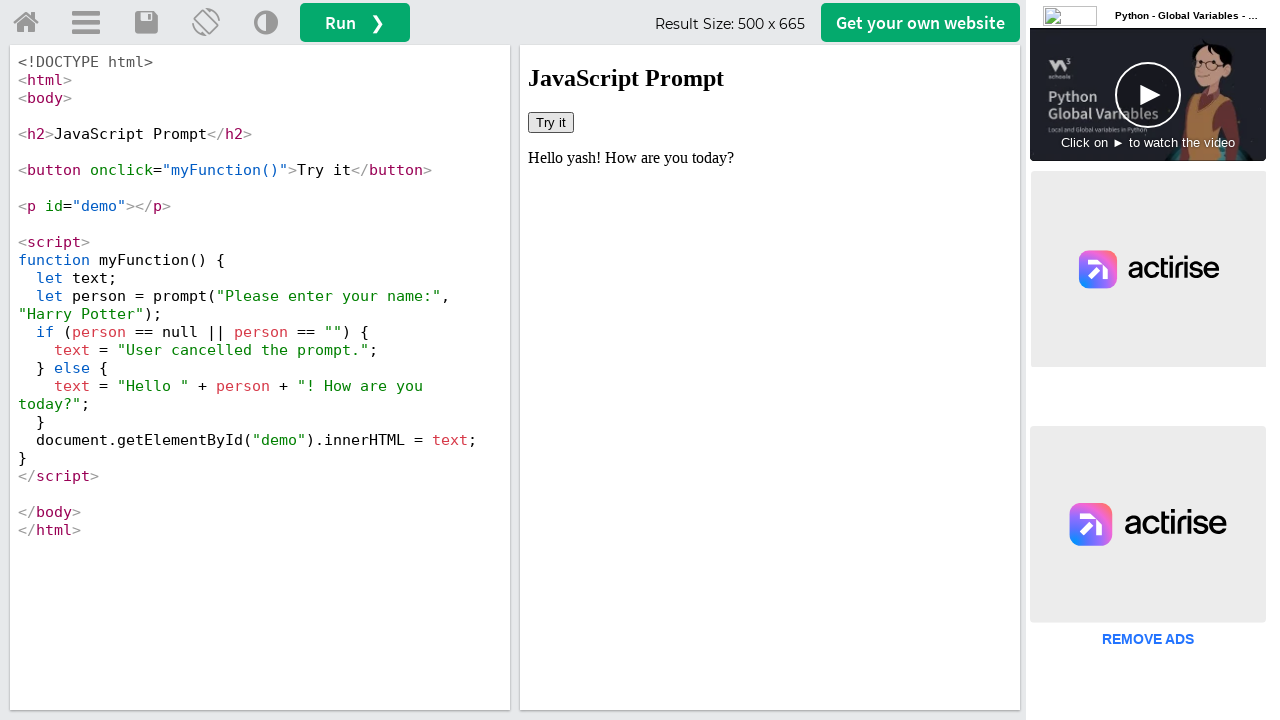